Navigates to a public Telegram channel page and waits for the channel content posts to load, then locates a specific post element.

Starting URL: https://t.me/s/dvachannel

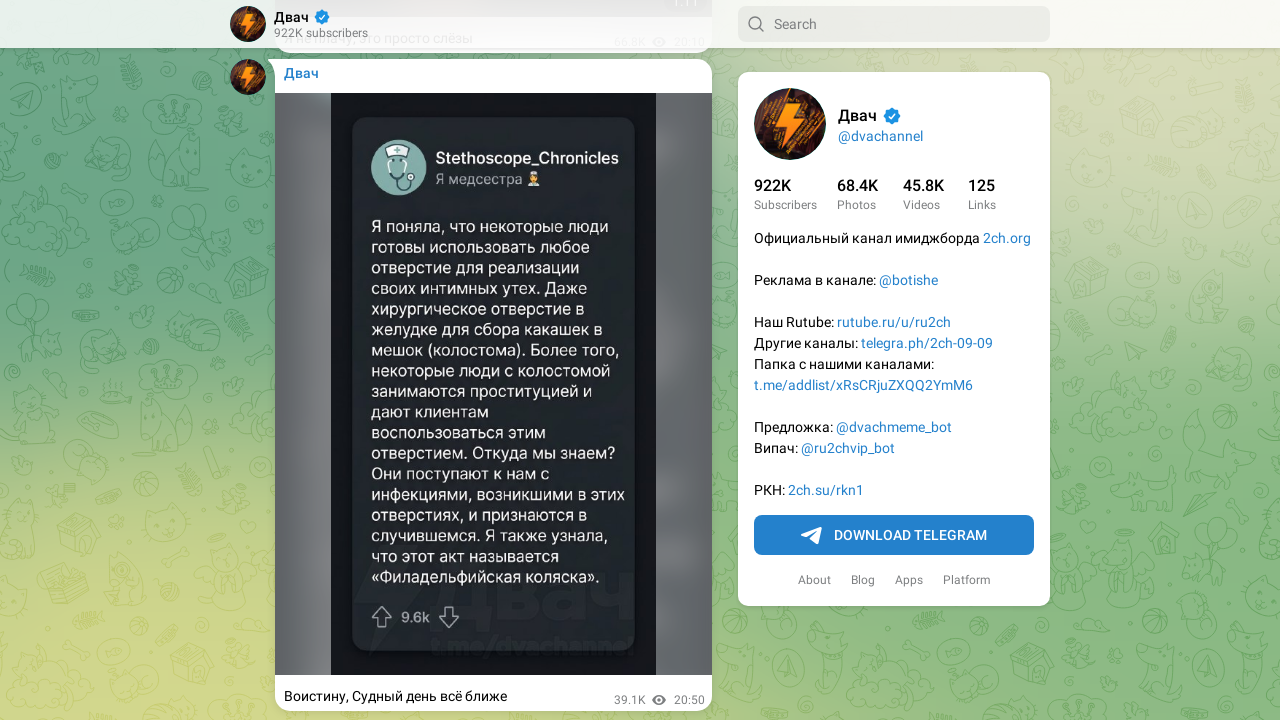

Set viewport size to 1920x5000 to load more channel content
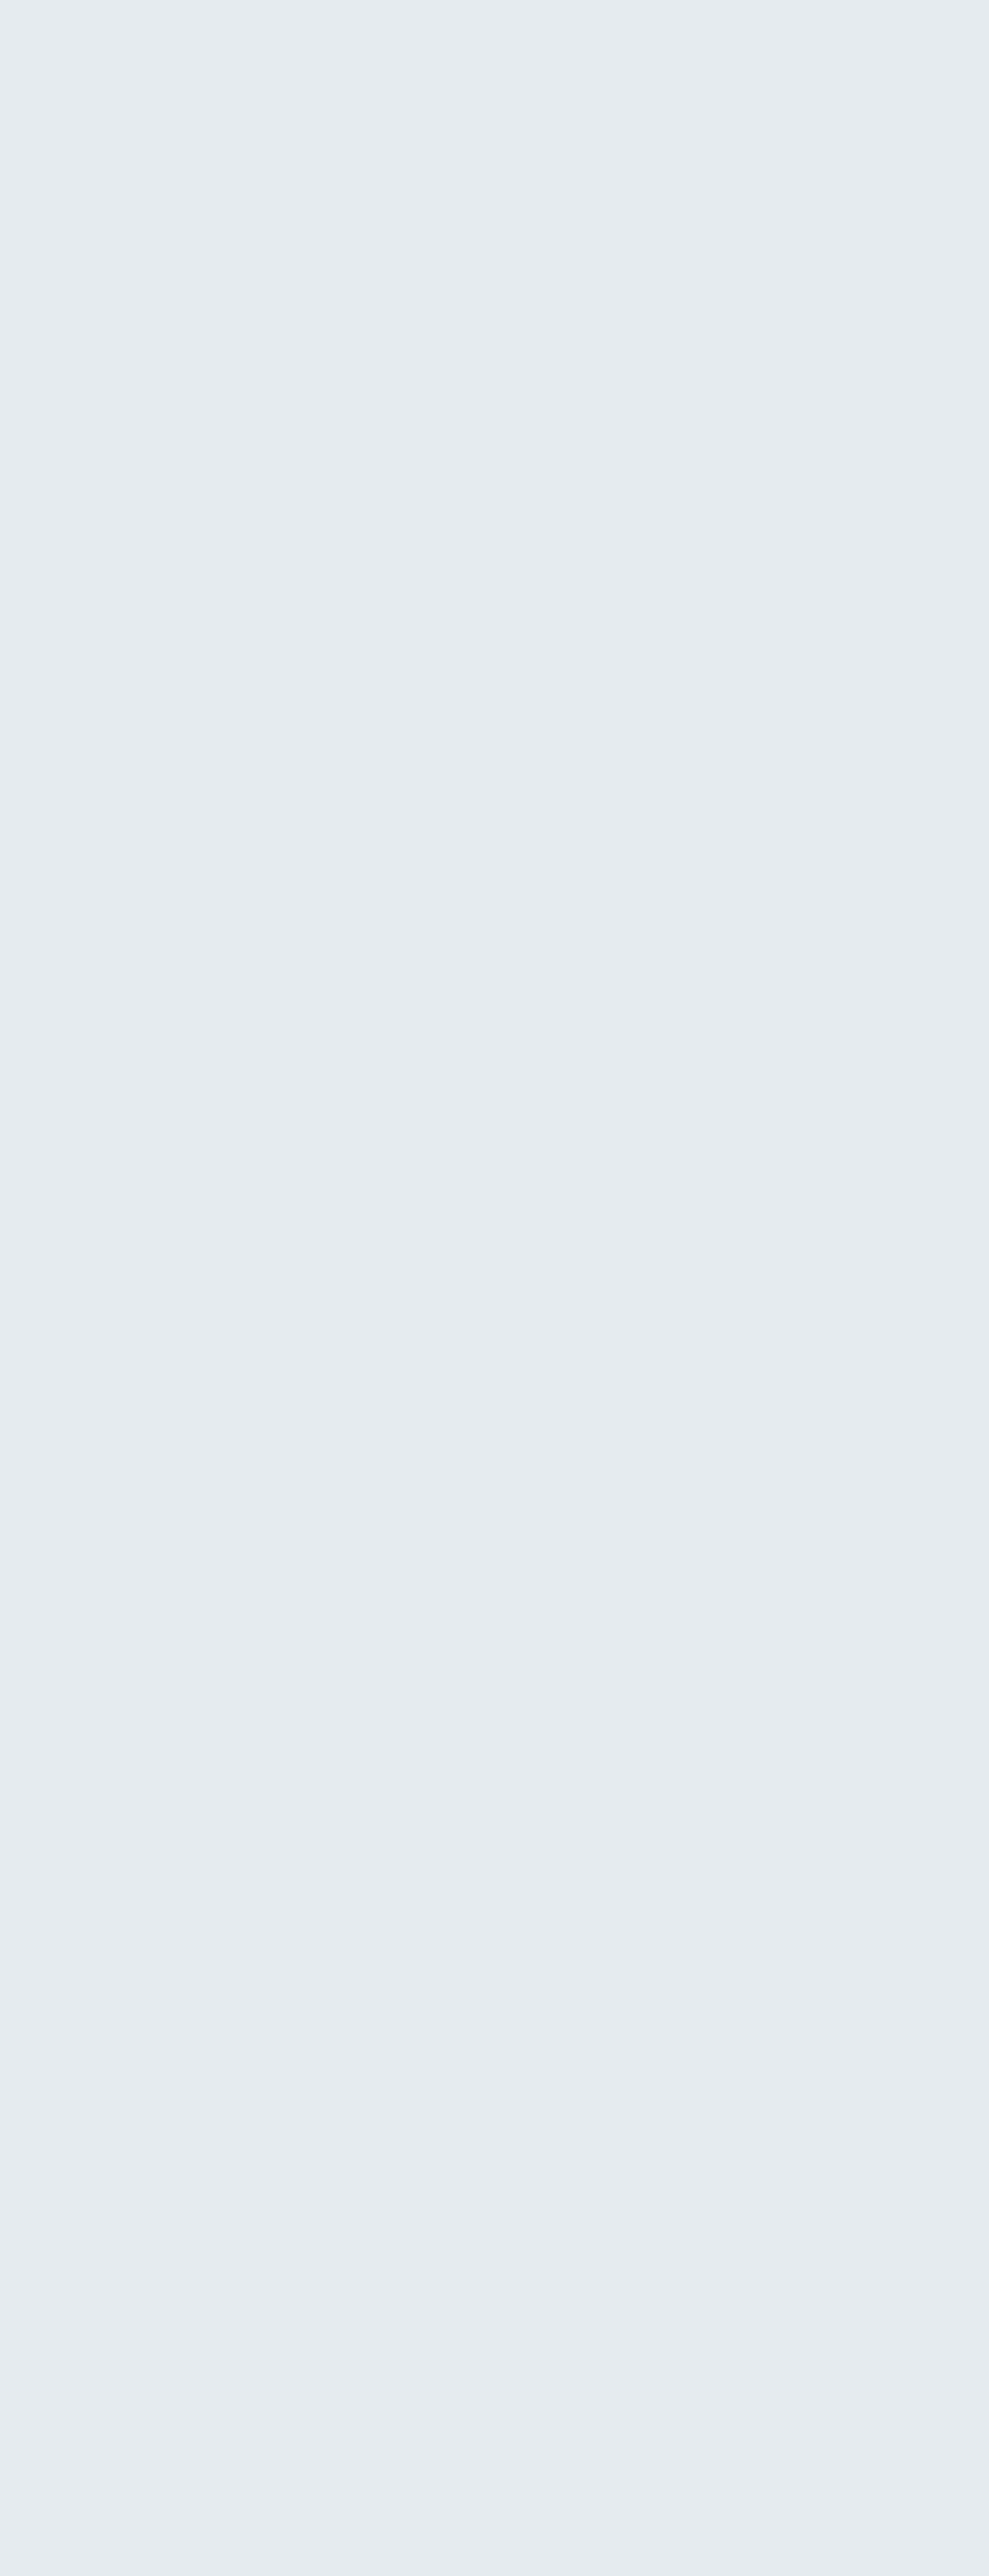

Channel posts section loaded on Telegram channel page
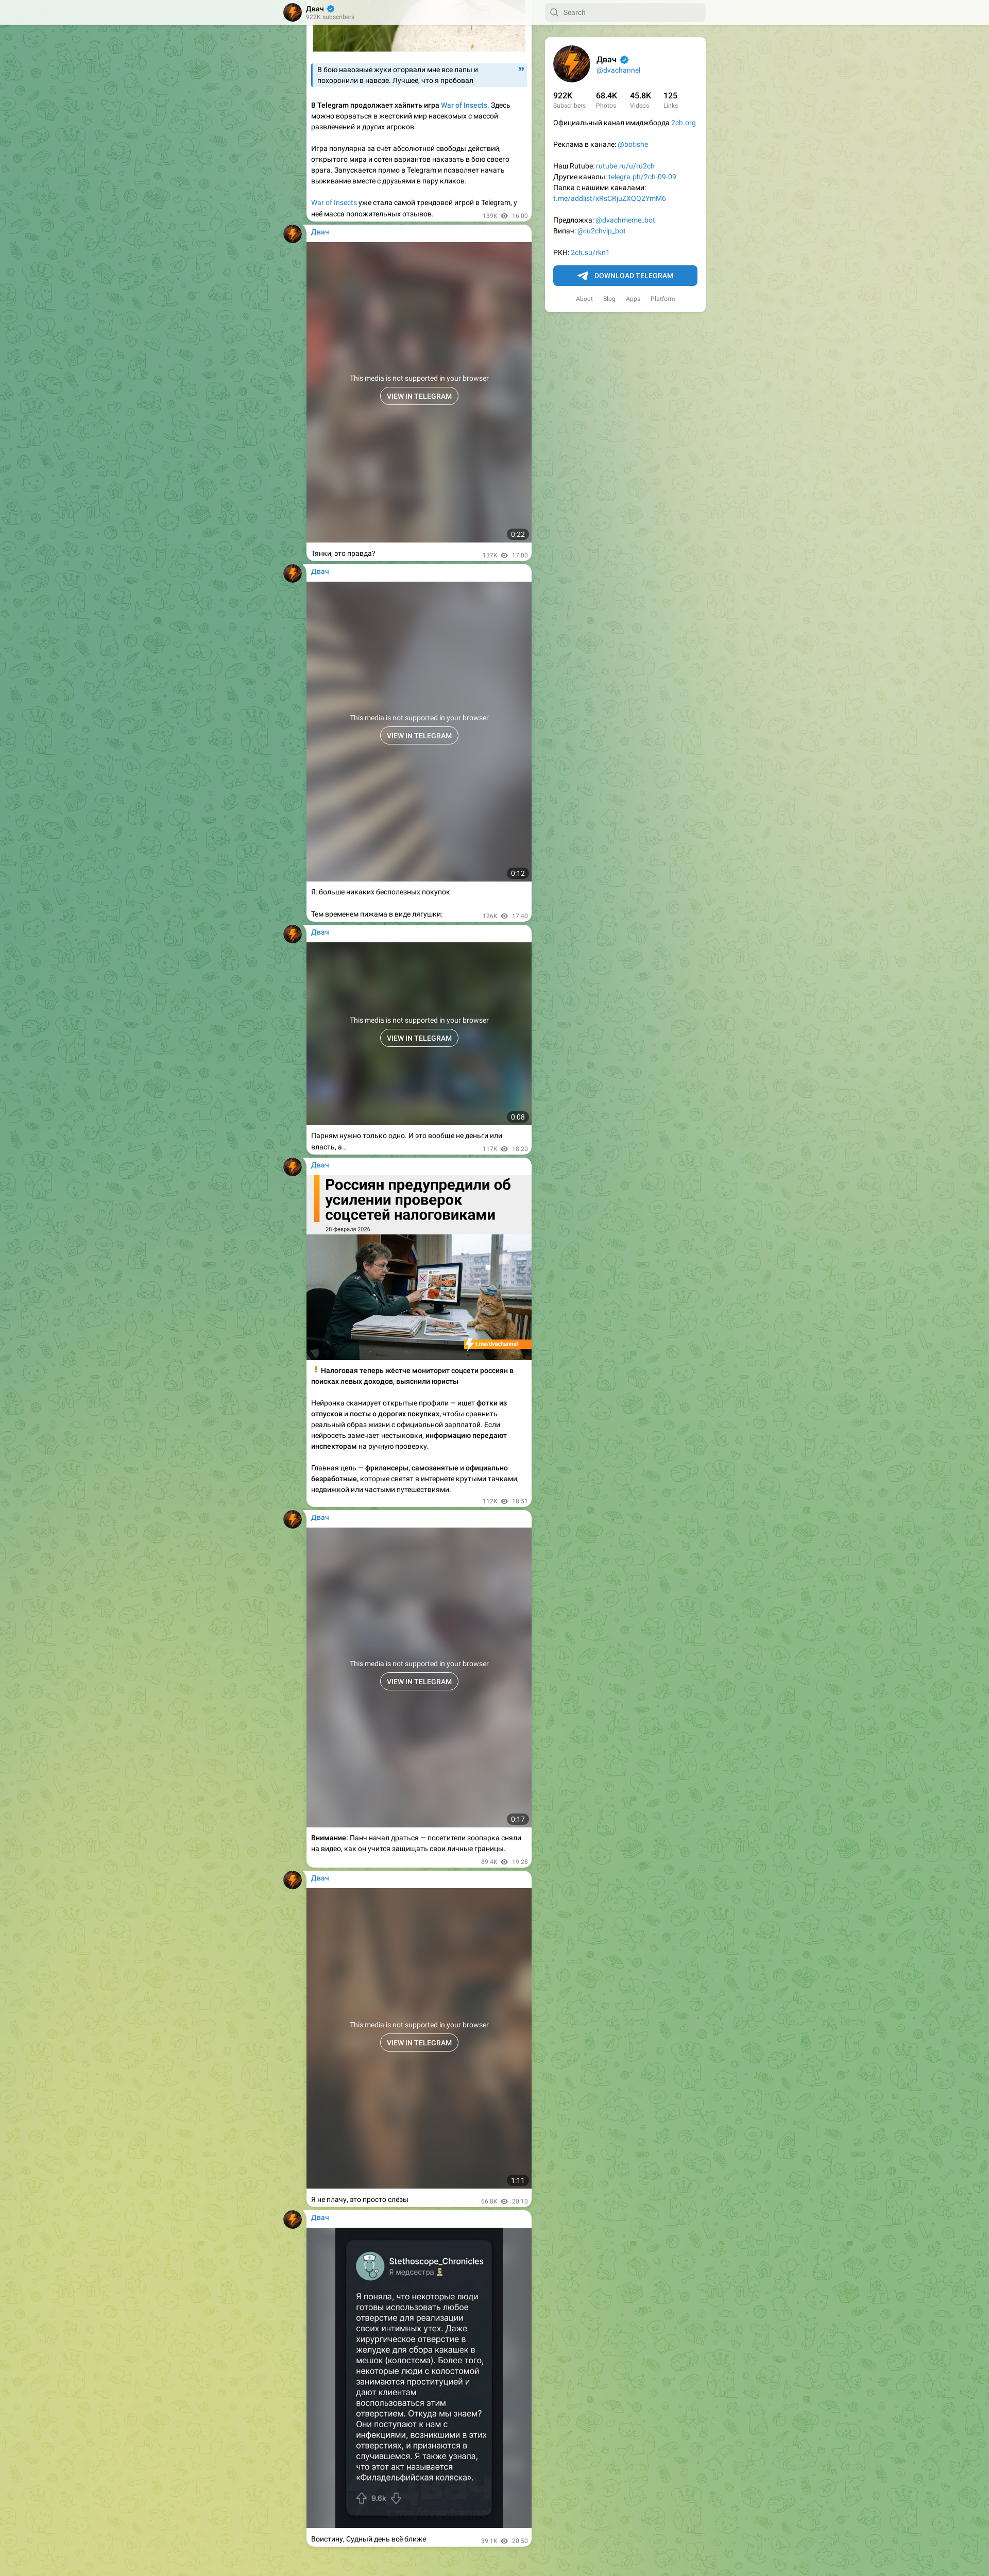

Located first post element within channel content
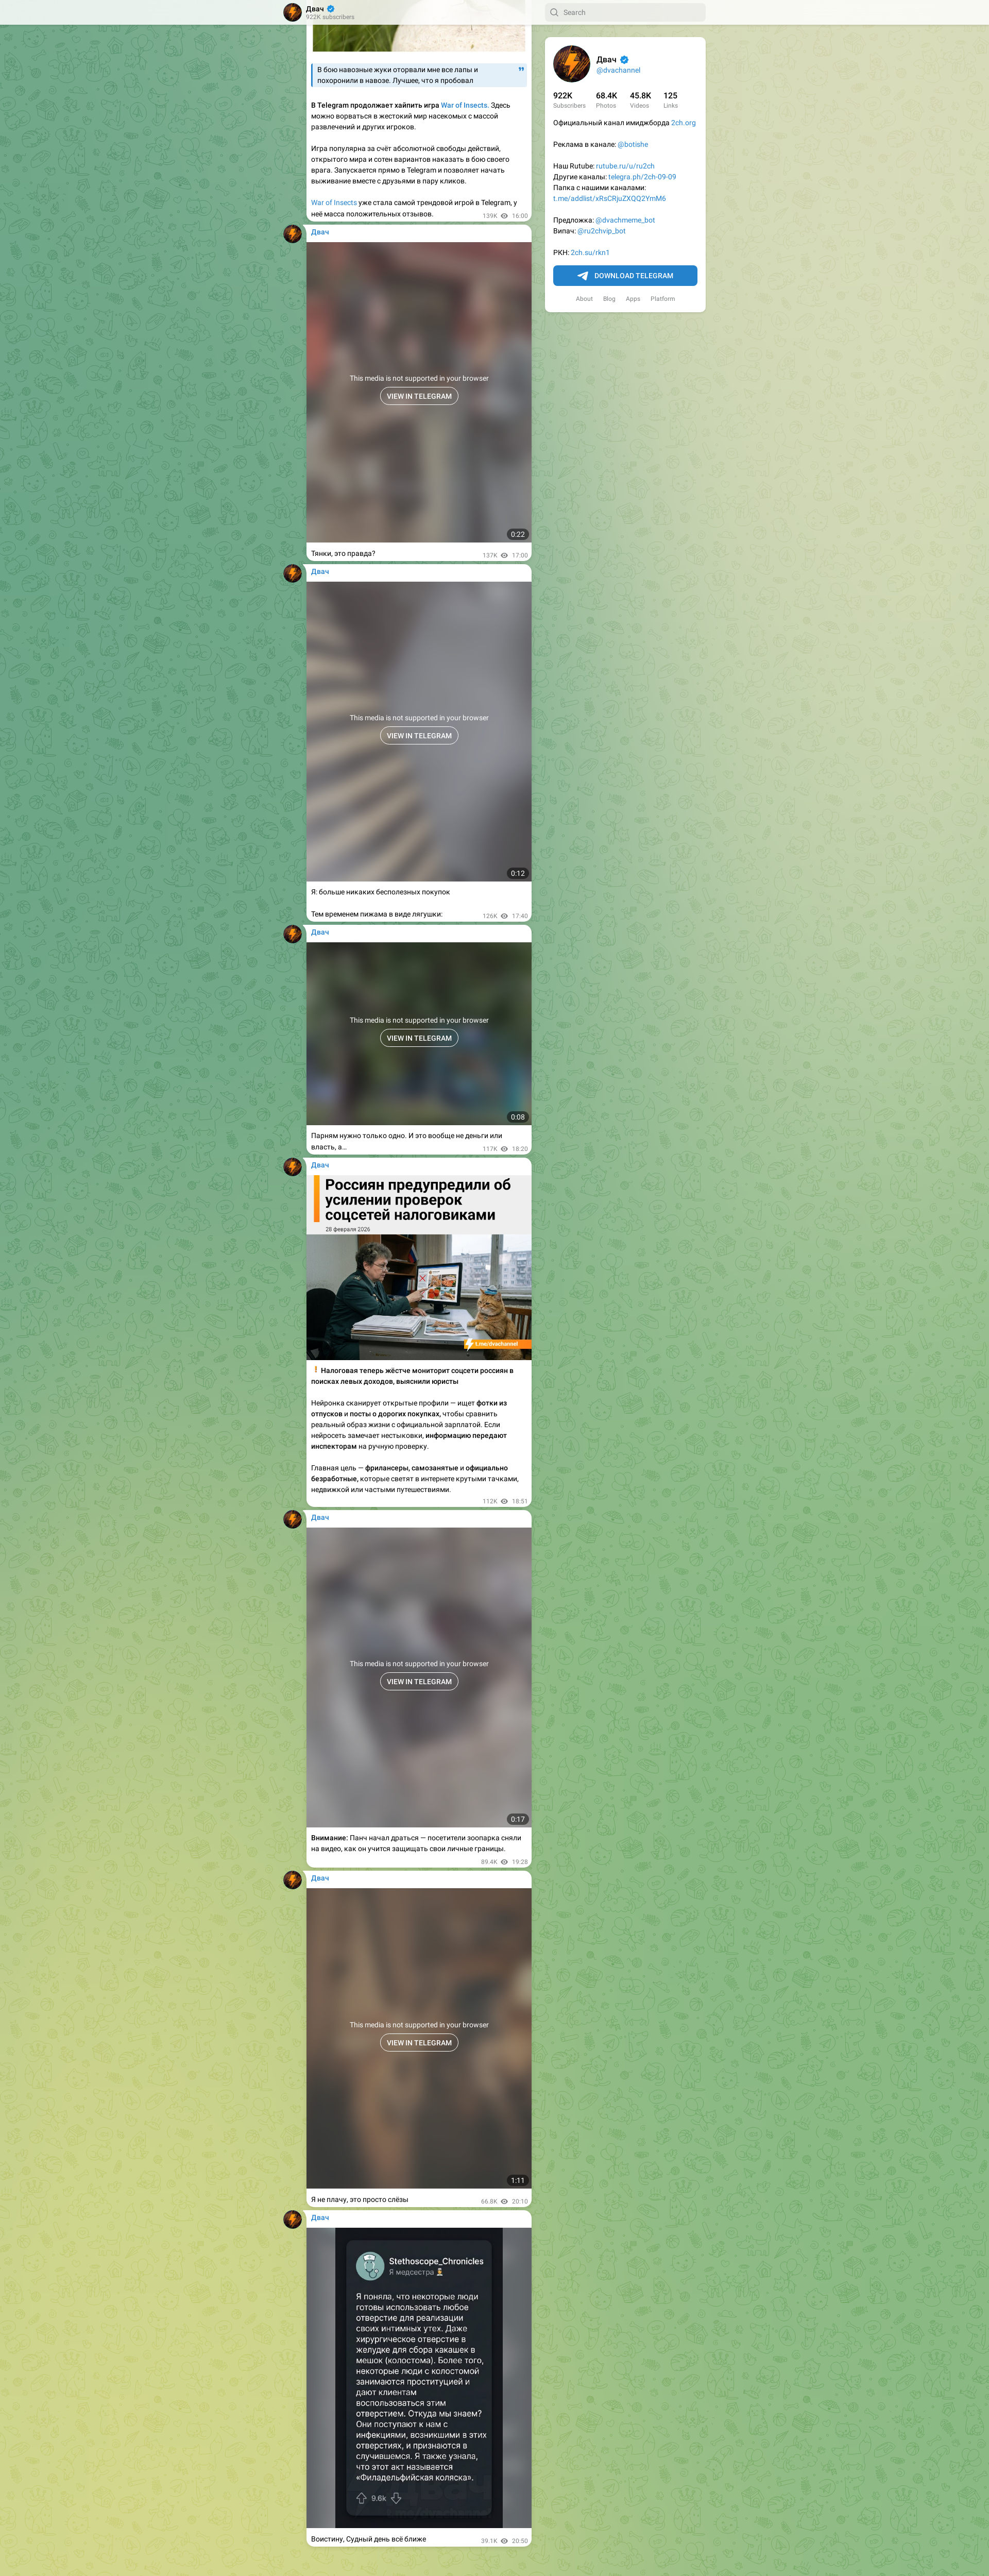

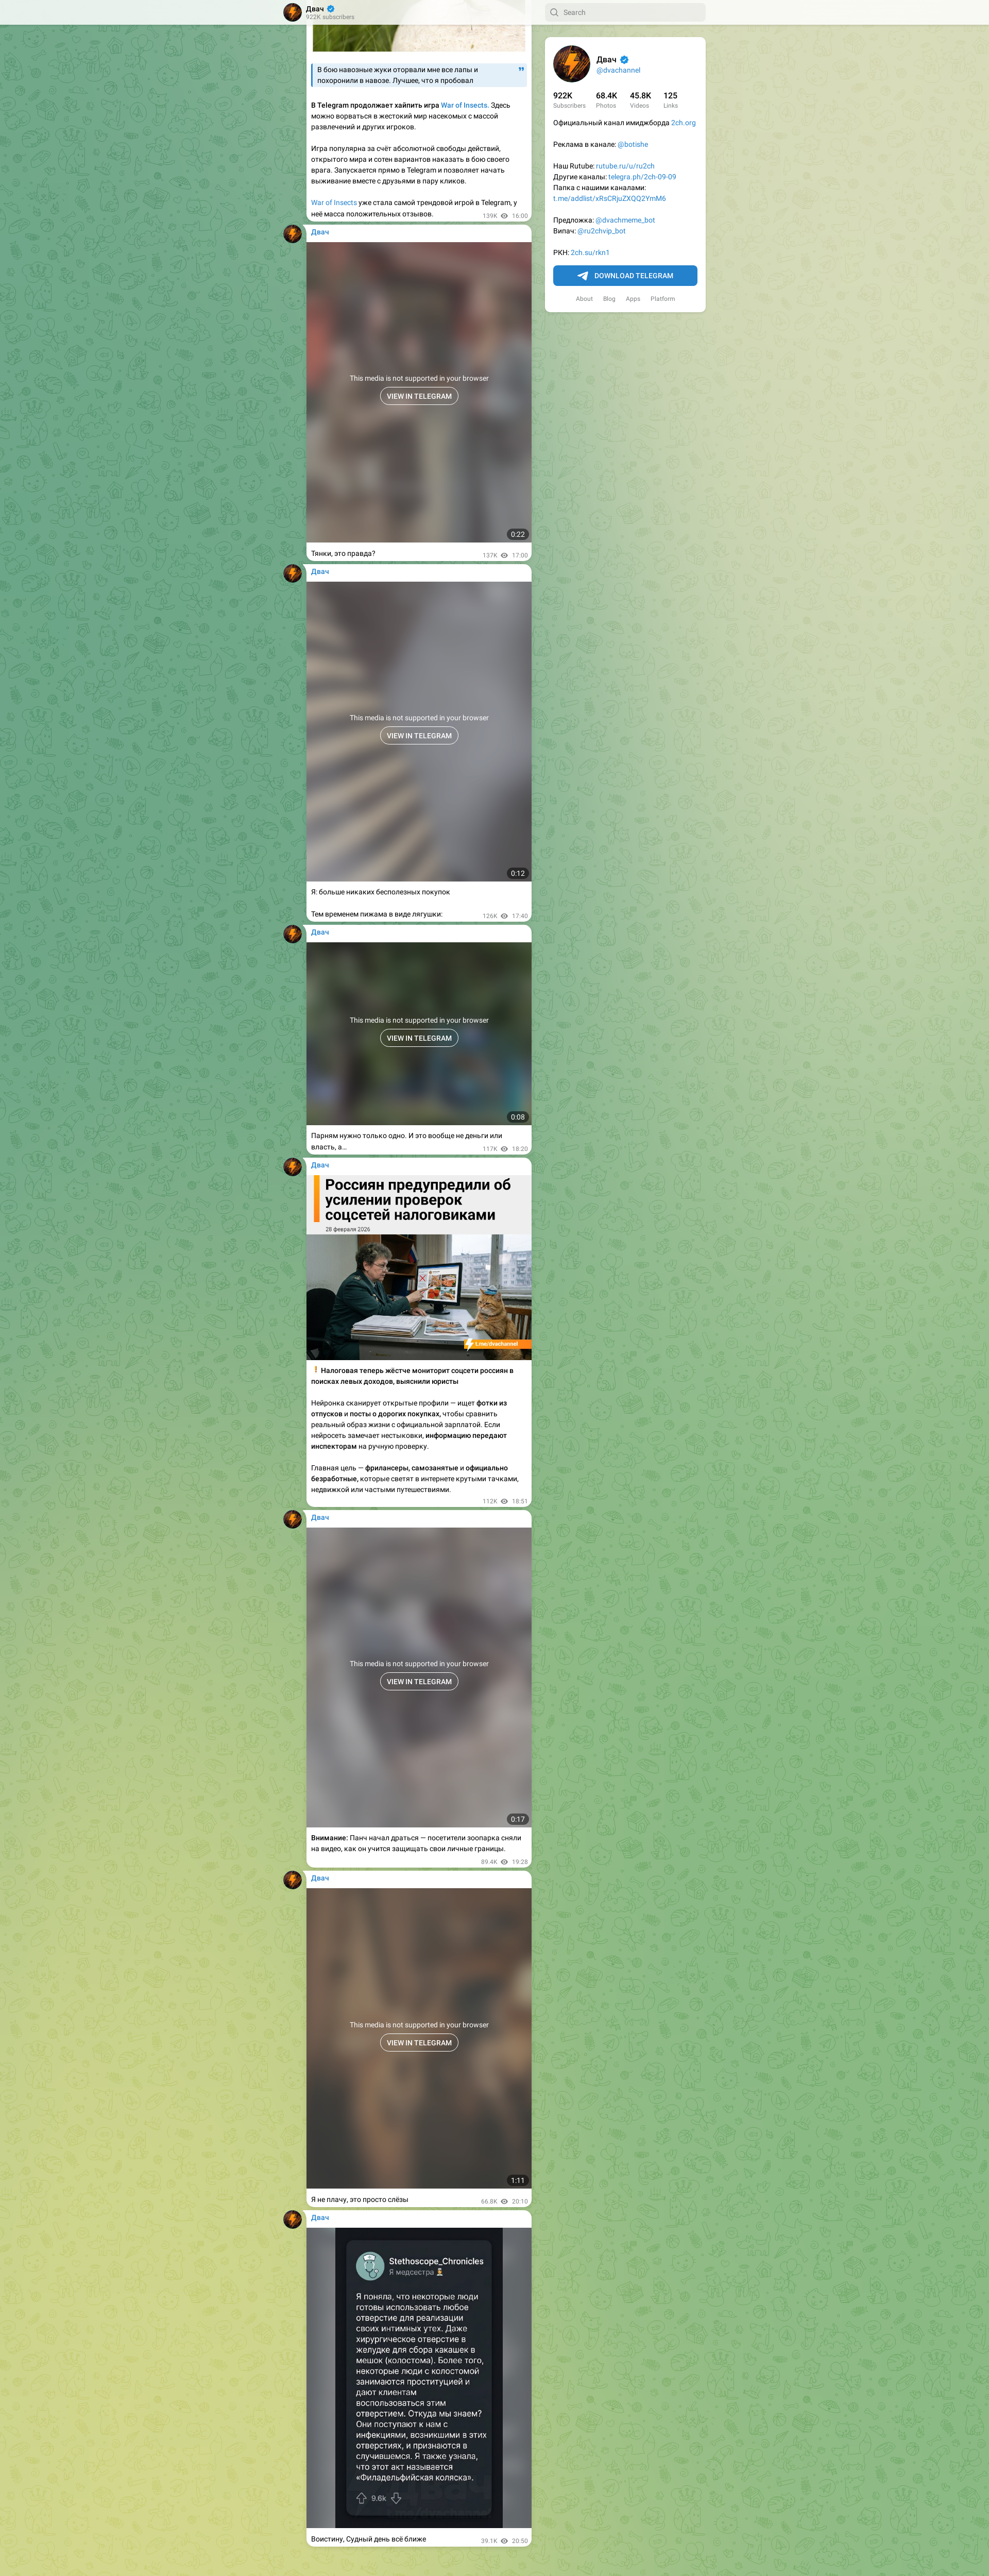